Tests page scrolling functionality in different directions and to specific elements

Starting URL: https://www.selenium.dev/documentation/en/

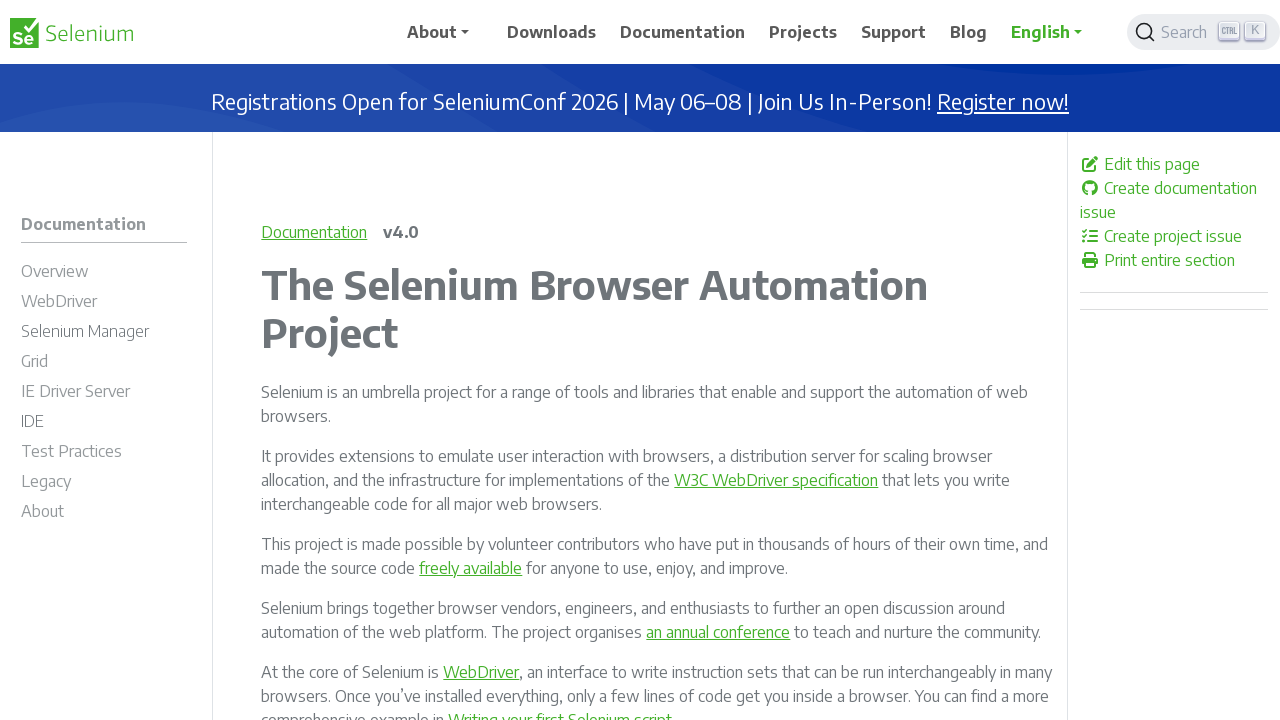

Scrolled down the page by 500 pixels
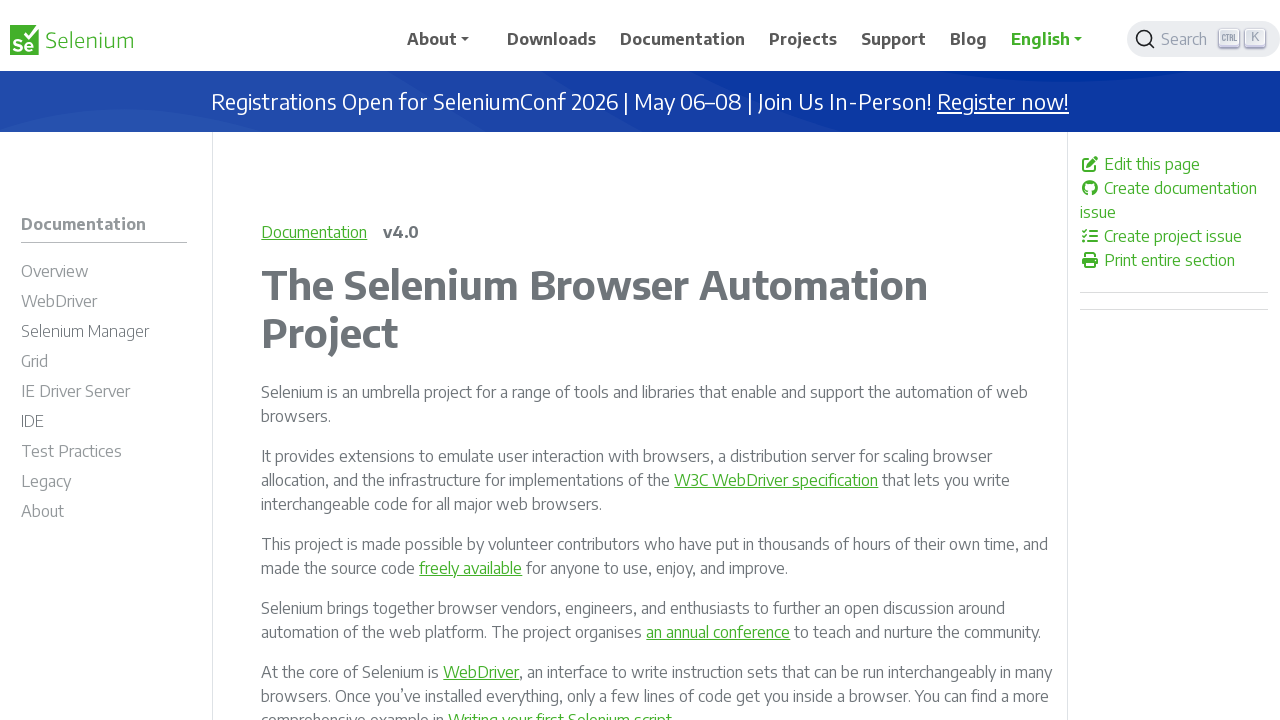

Scrolled up the page by 500 pixels
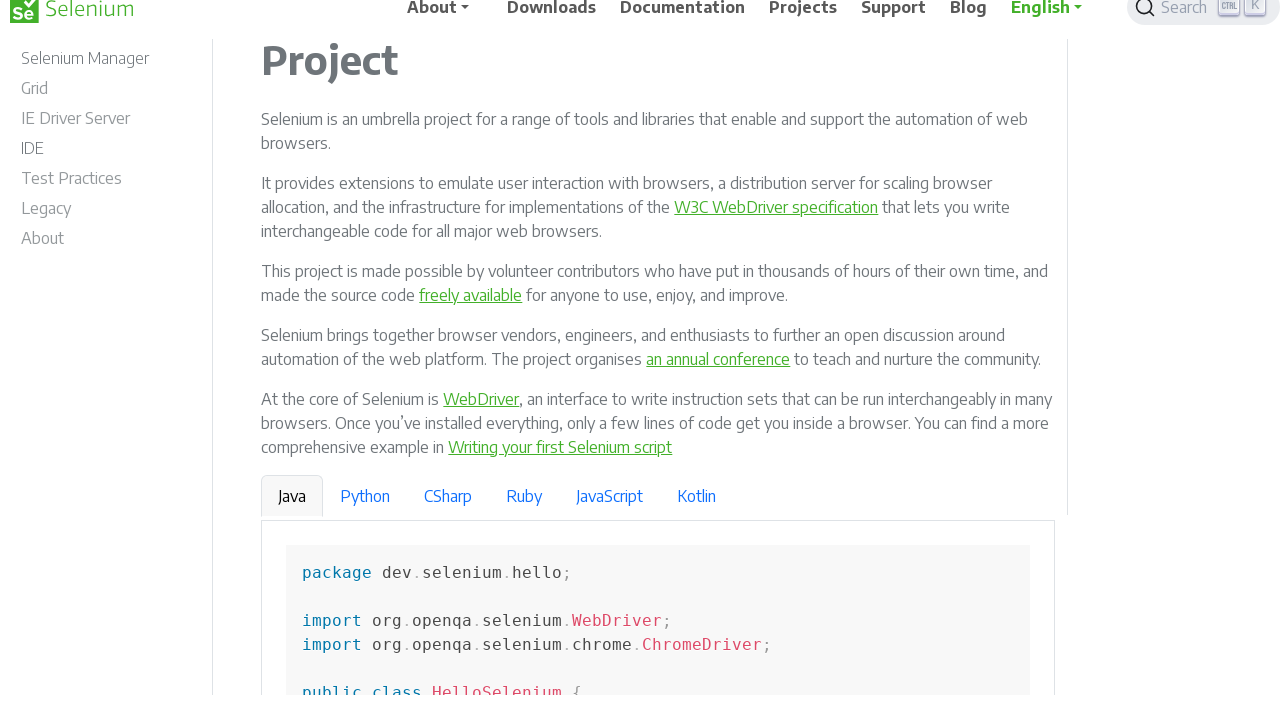

Scrolled to the bottom of the page
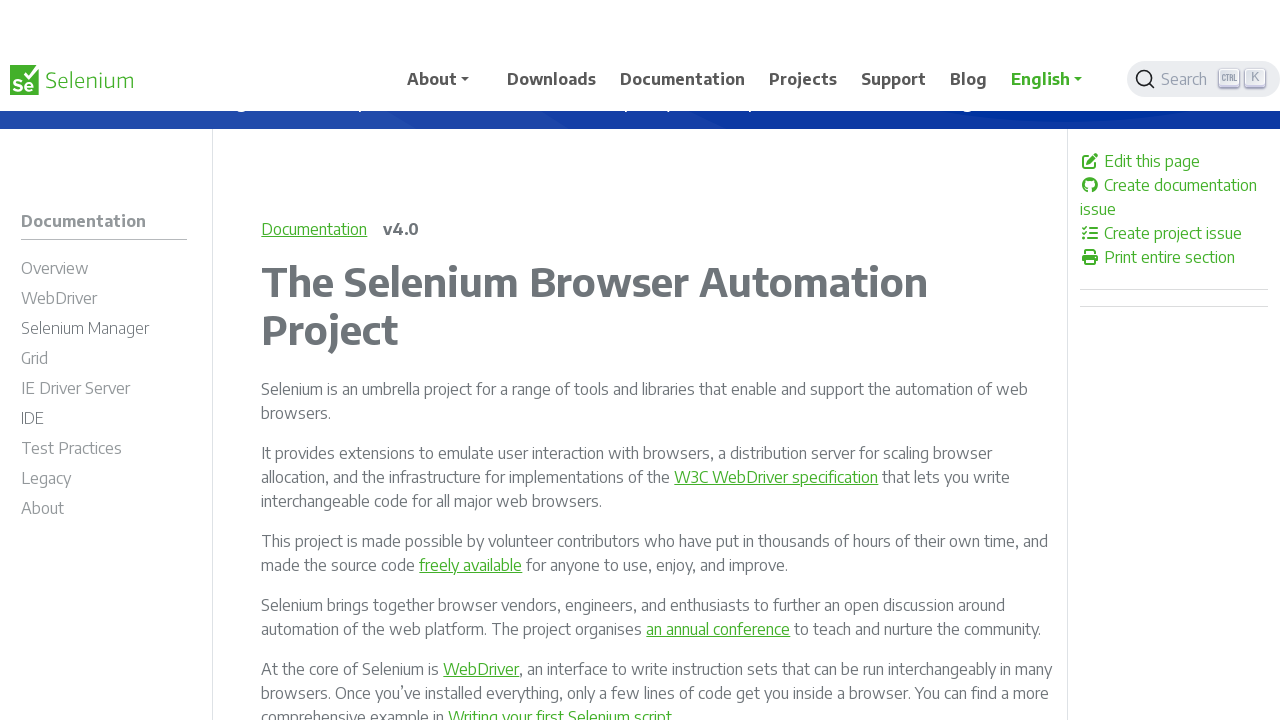

Scrolled to the top of the page
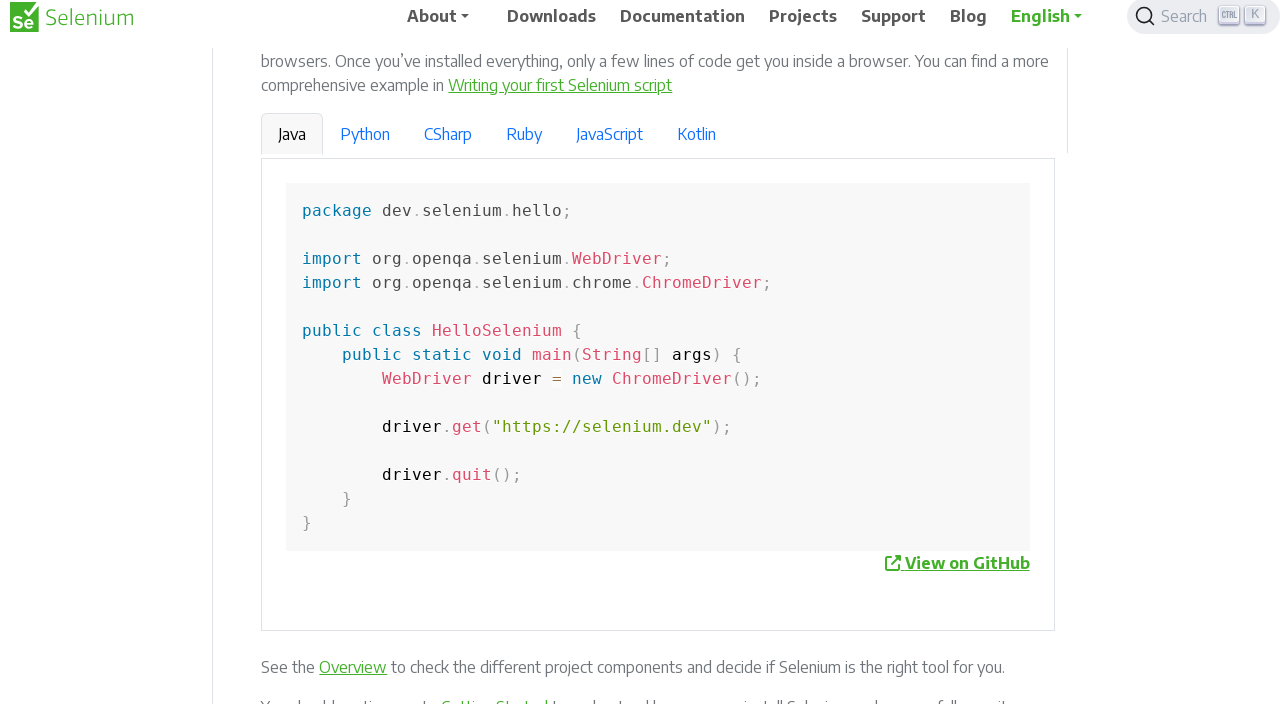

Scrolled to 'Selenium Overview' link element
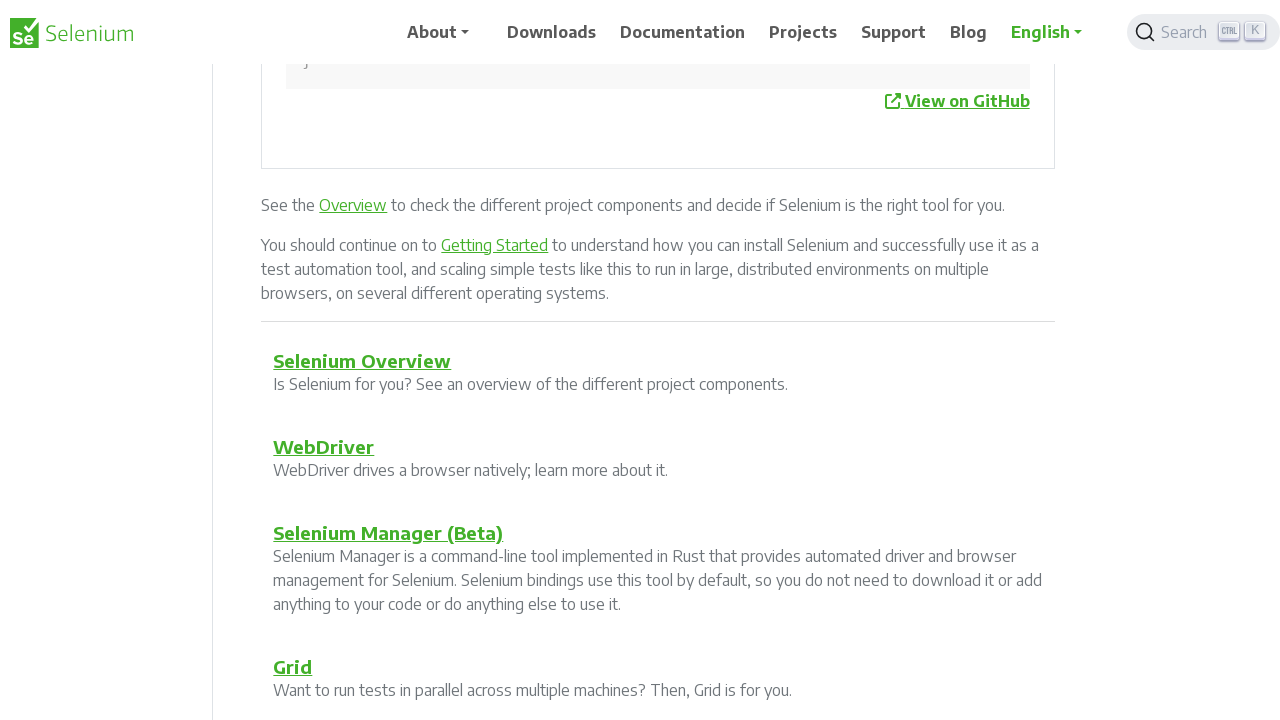

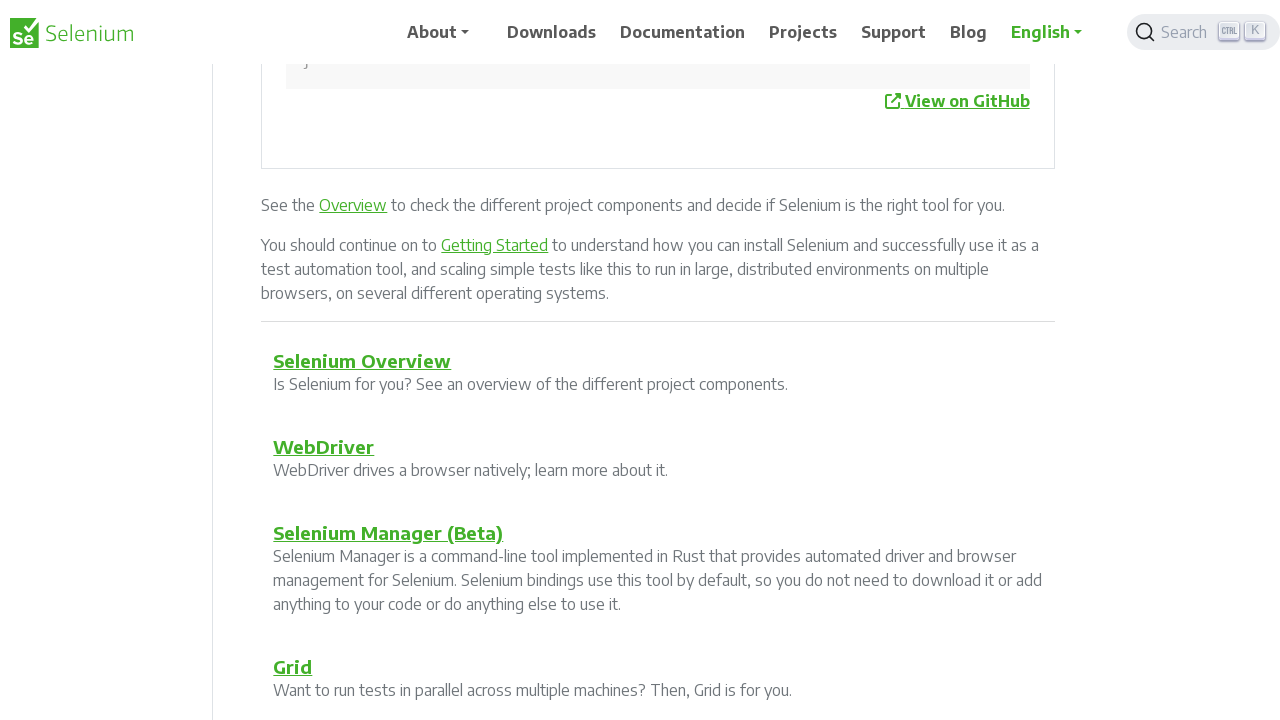